Navigates to Rahul Shetty Academy website and verifies the page loads by checking the title is present

Starting URL: https://rahulshettyacademy.com/

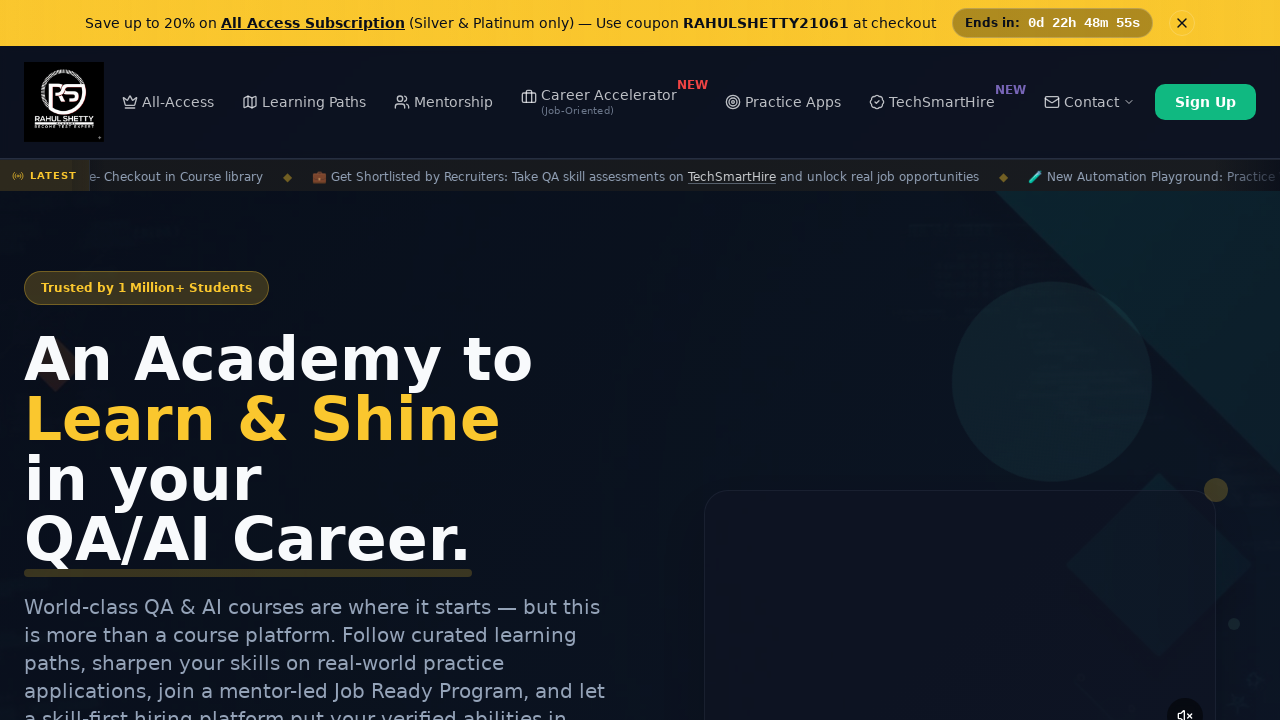

Waited for page to reach domcontentloaded state
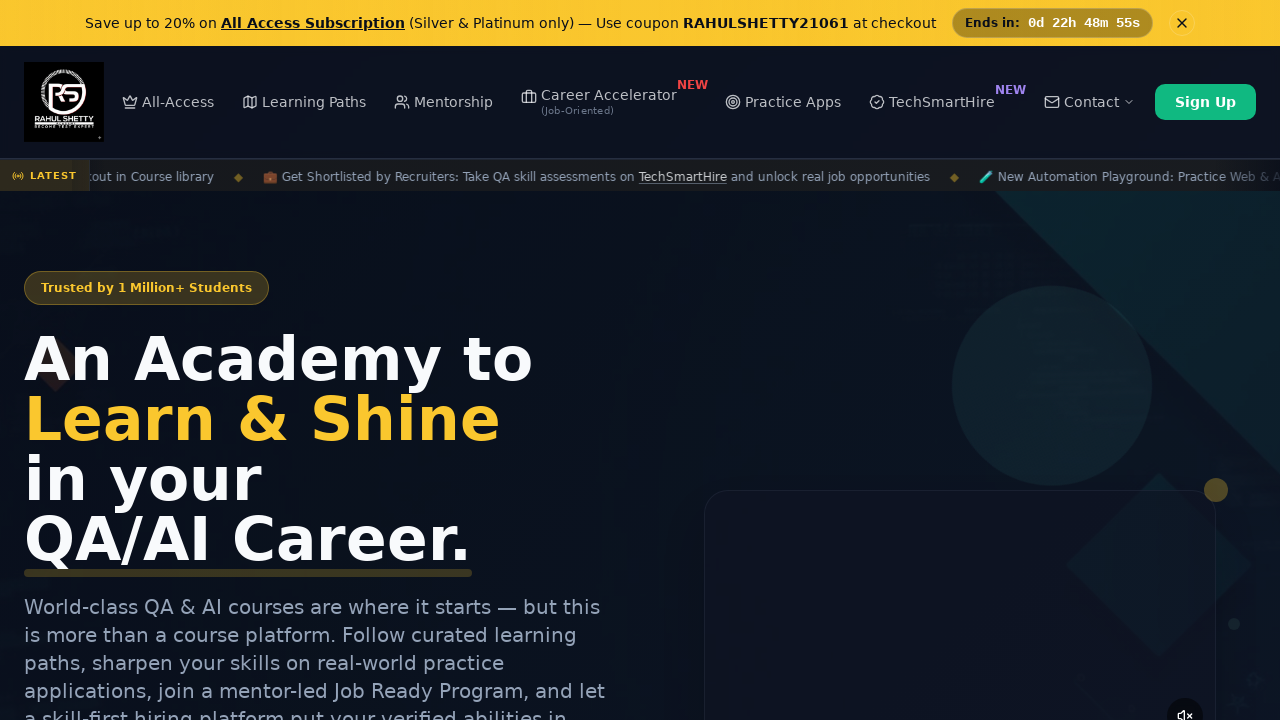

Retrieved page title: 'Rahul Shetty Academy | QA Automation, Playwright, AI Testing & Online Training'
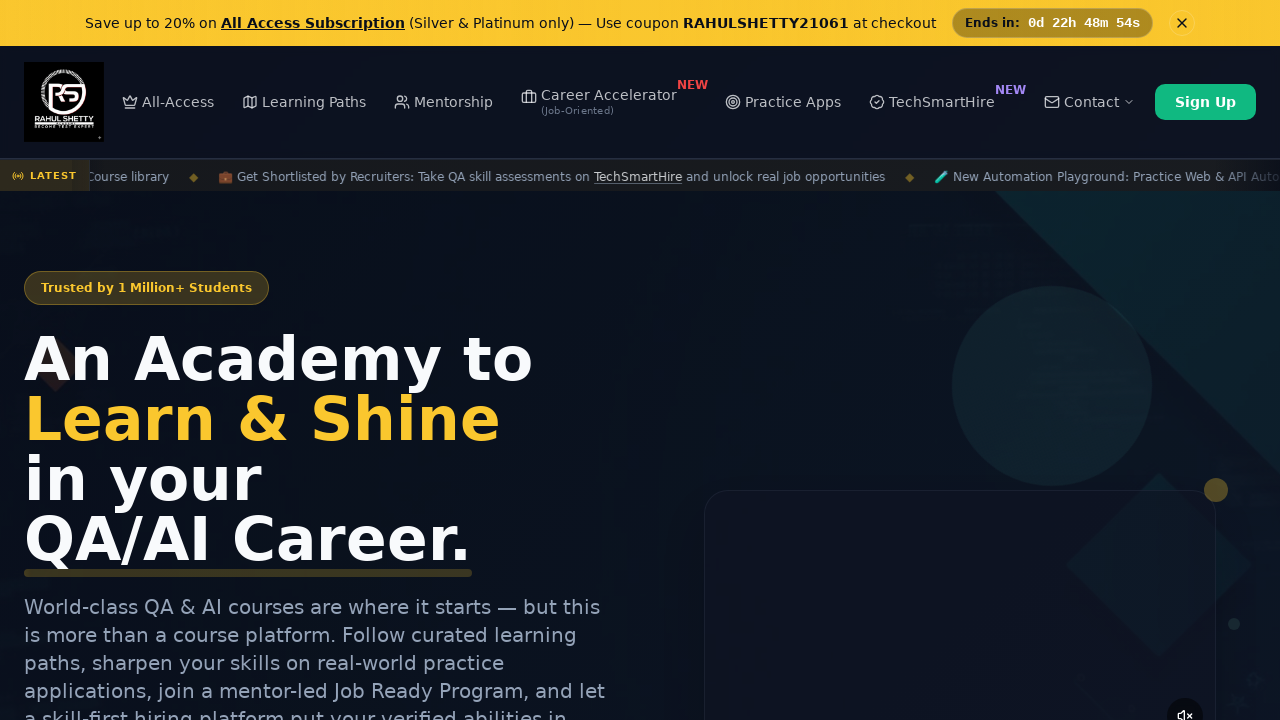

Retrieved current URL: 'https://rahulshettyacademy.com/'
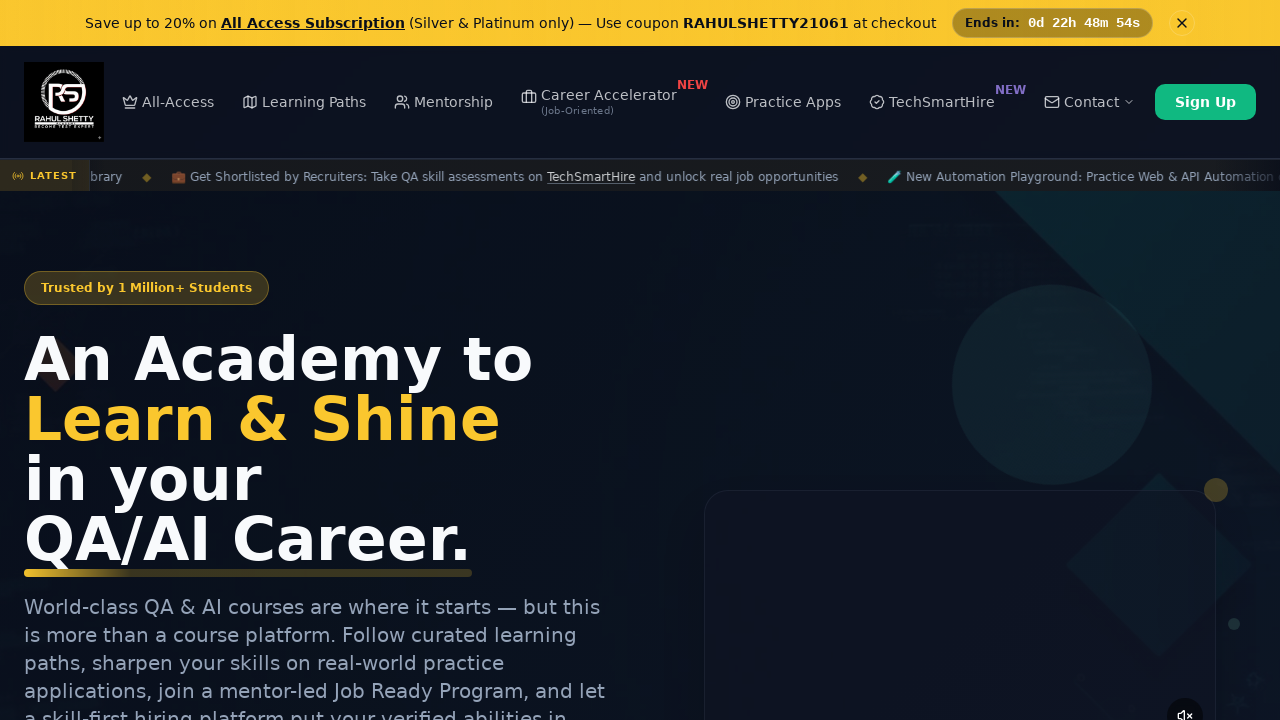

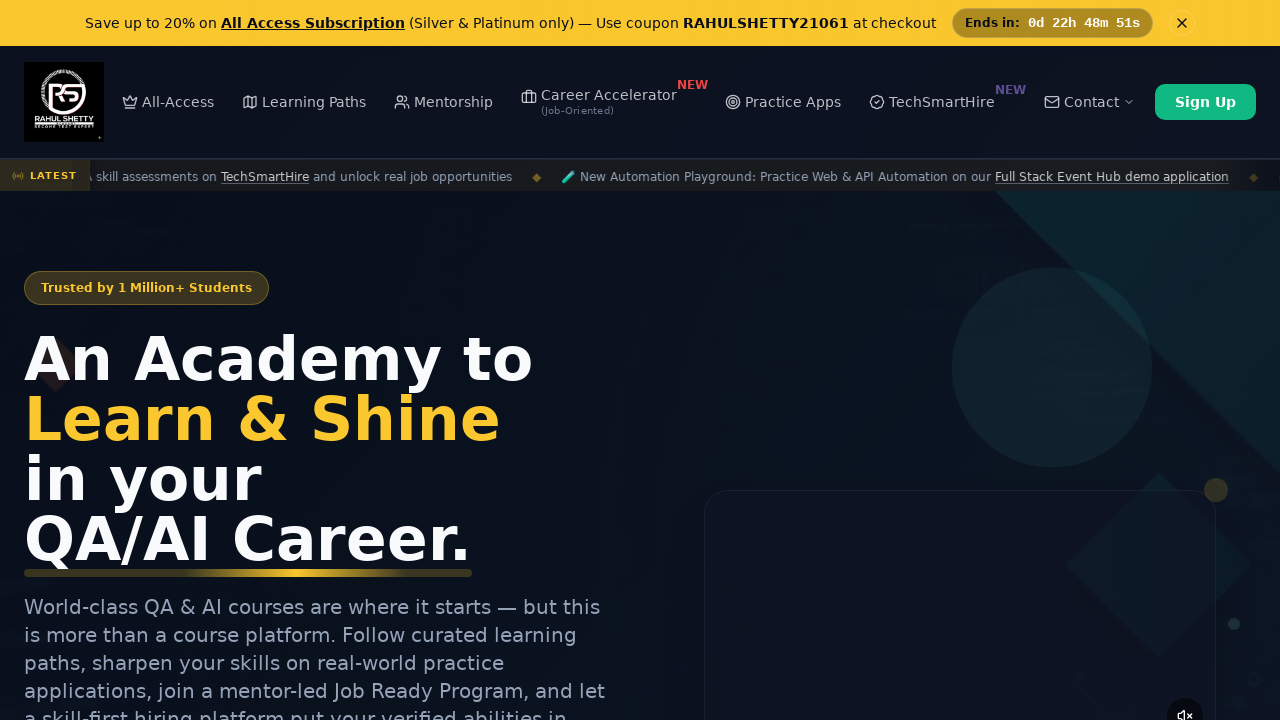